Tests navigation on qaautomationlabs.com by clicking the hamburger menu, navigating to About page, then Courses page, and clicking on a course heading.

Starting URL: https://qaautomationlabs.com/

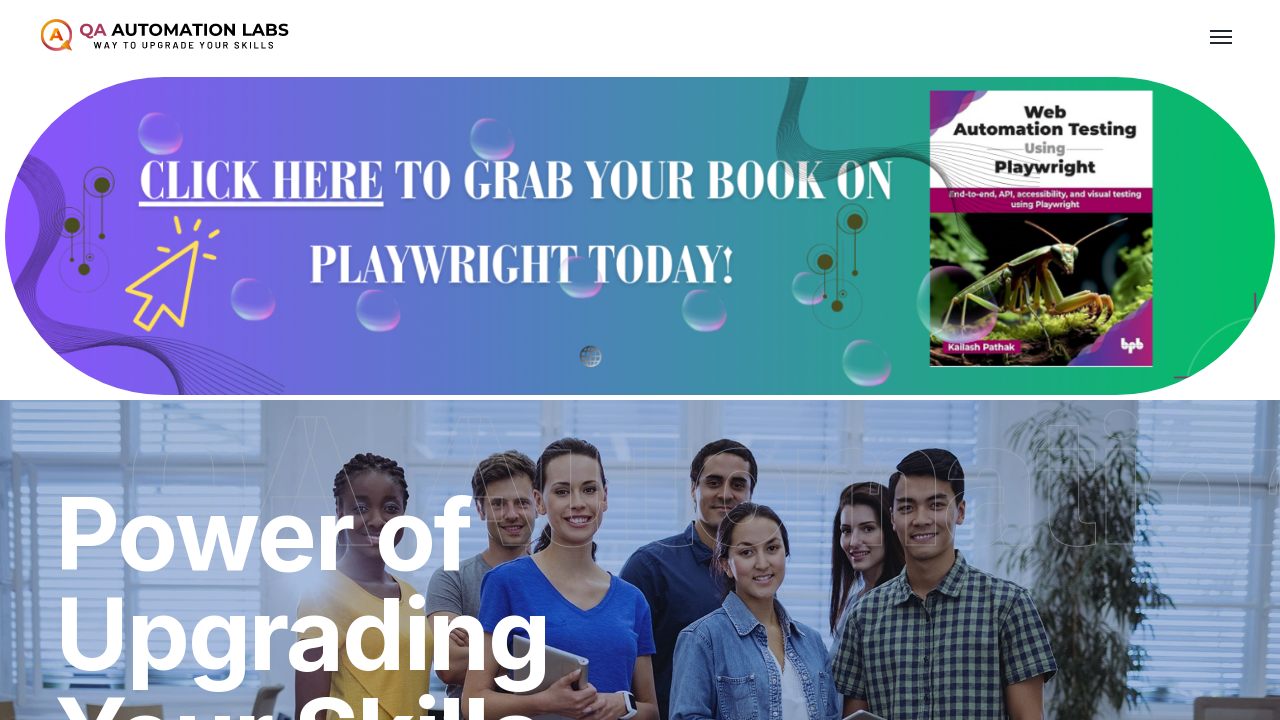

Clicked hamburger menu to open navigation at (1221, 36) on .hamburger
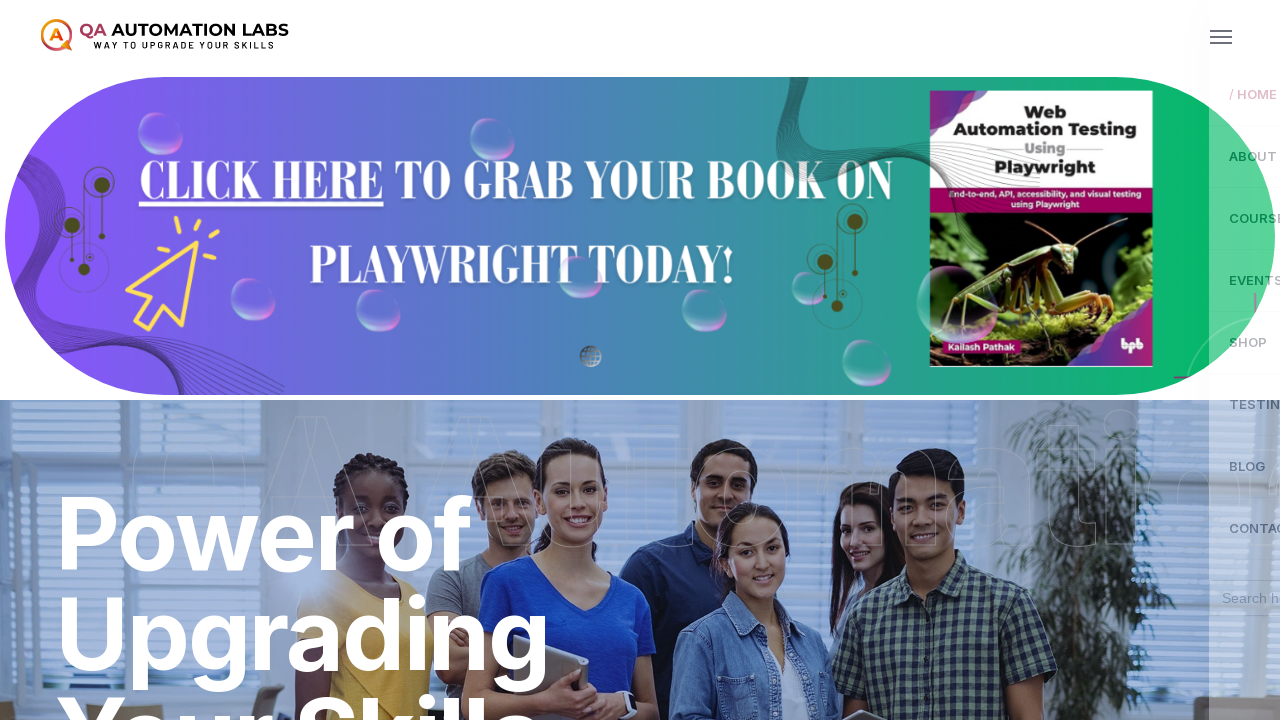

Navigated to About page at (1120, 156) on internal:role=link[name="/ About"i]
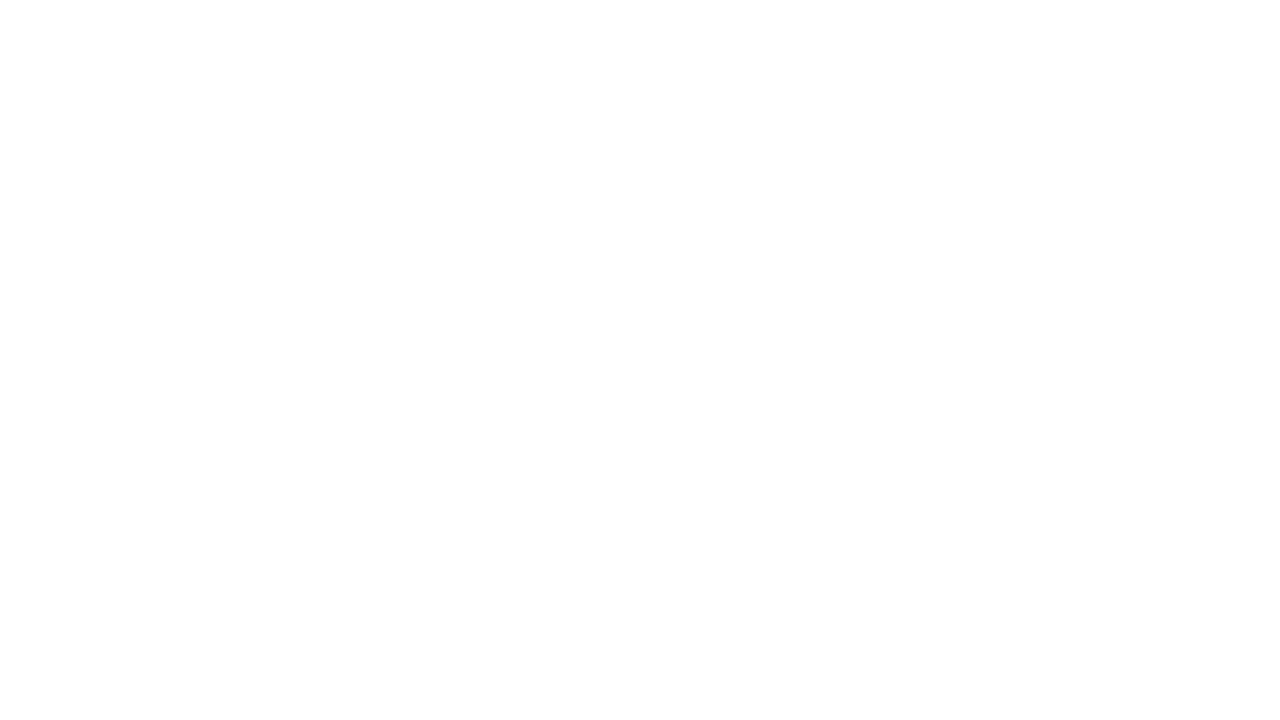

Clicked hamburger menu to open navigation again at (1221, 36) on .hamburger
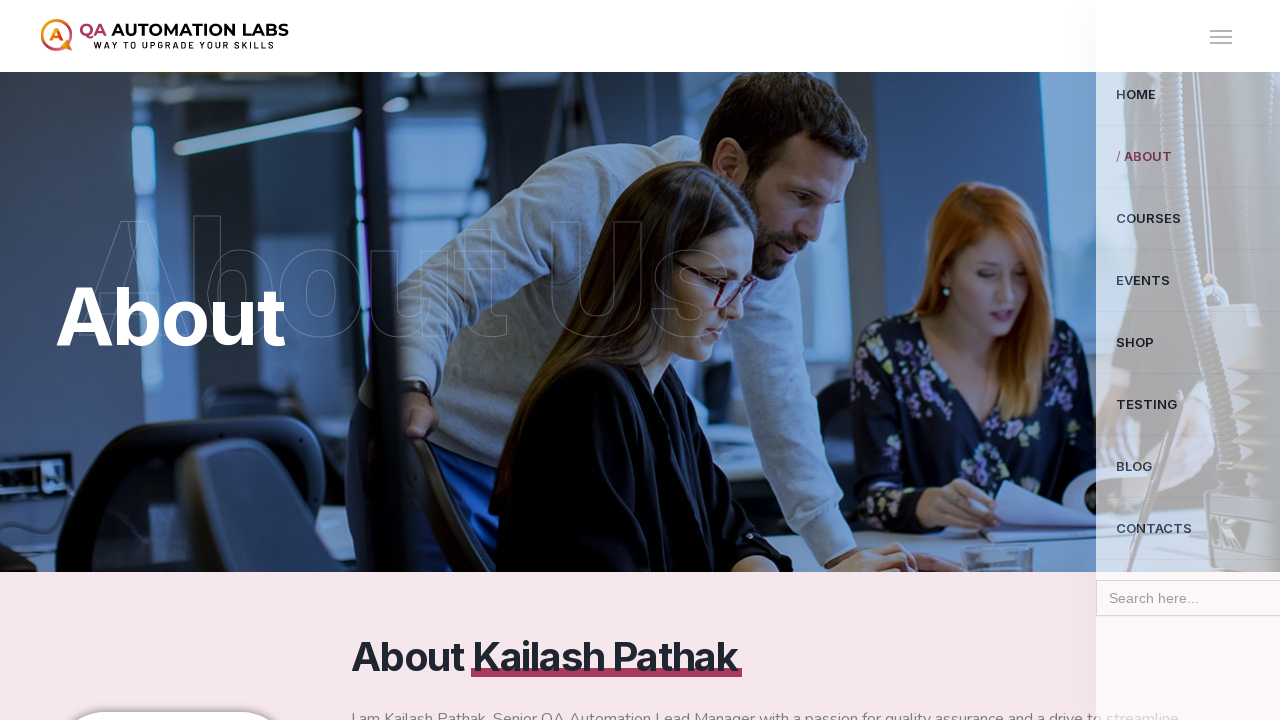

Navigated to Courses page at (1120, 218) on internal:role=link[name="/ Courses"i]
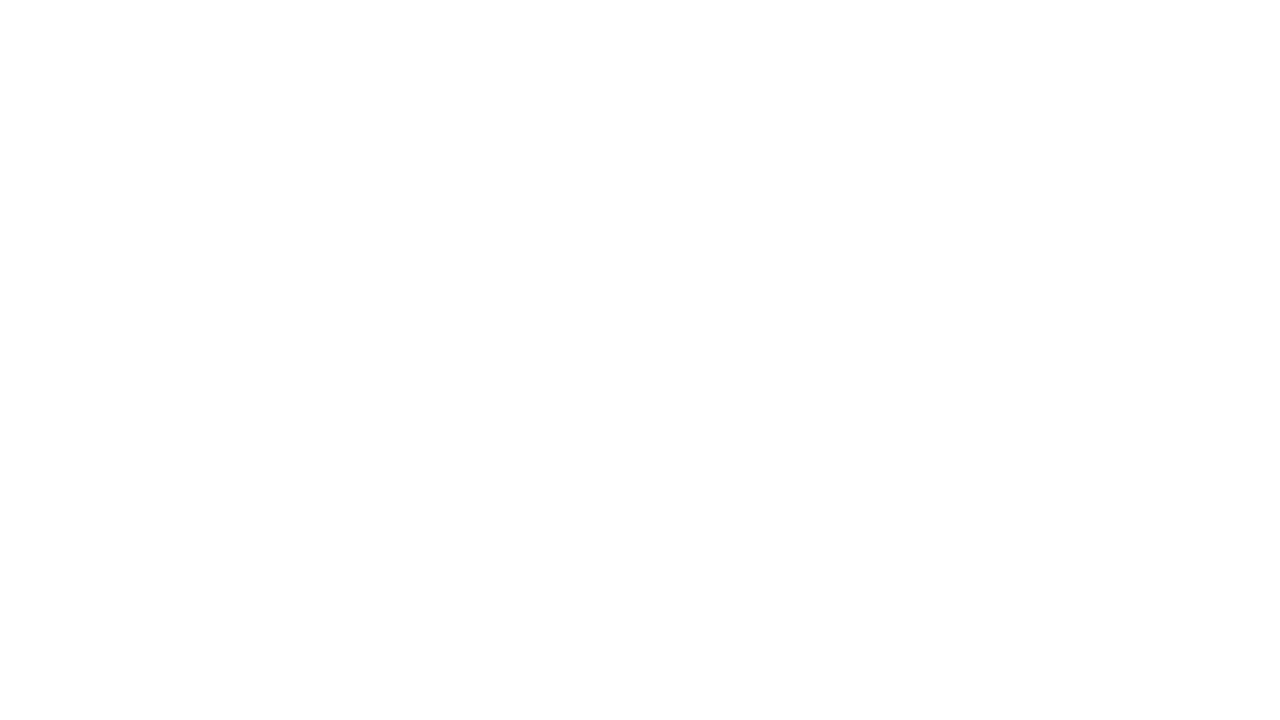

Clicked on 'Starting with Cypress: A' course heading at (233, 584) on internal:role=heading[name="Starting with Cypress: A"i]
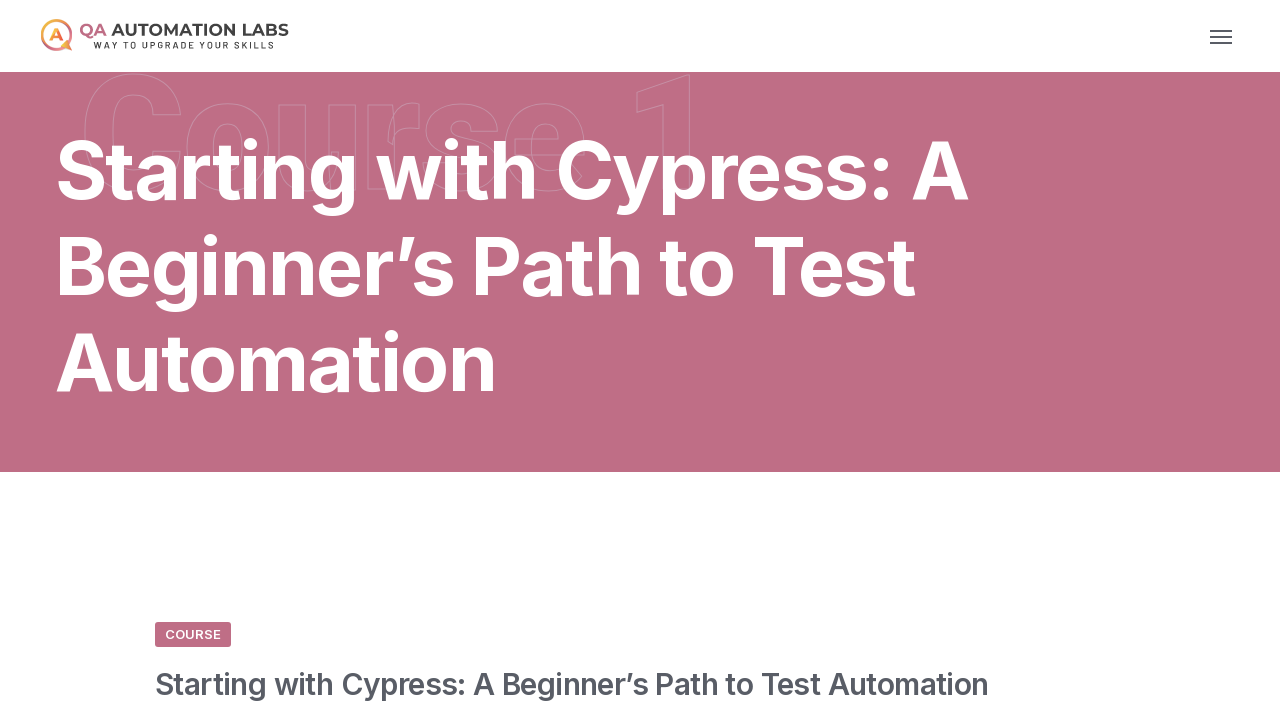

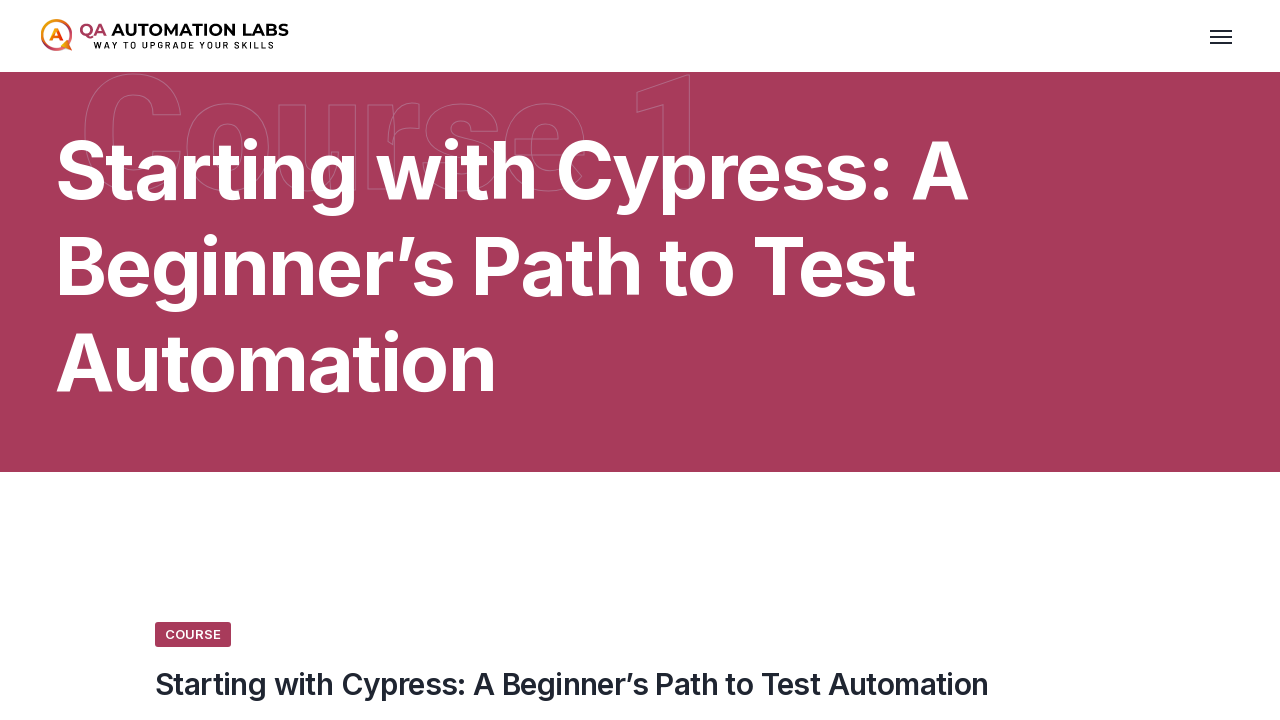